Tests e-commerce cart functionality by adding 3 items to the shopping cart from the most popular section, navigating to the cart, and removing all items

Starting URL: http://litecart.stqa.ru/en/

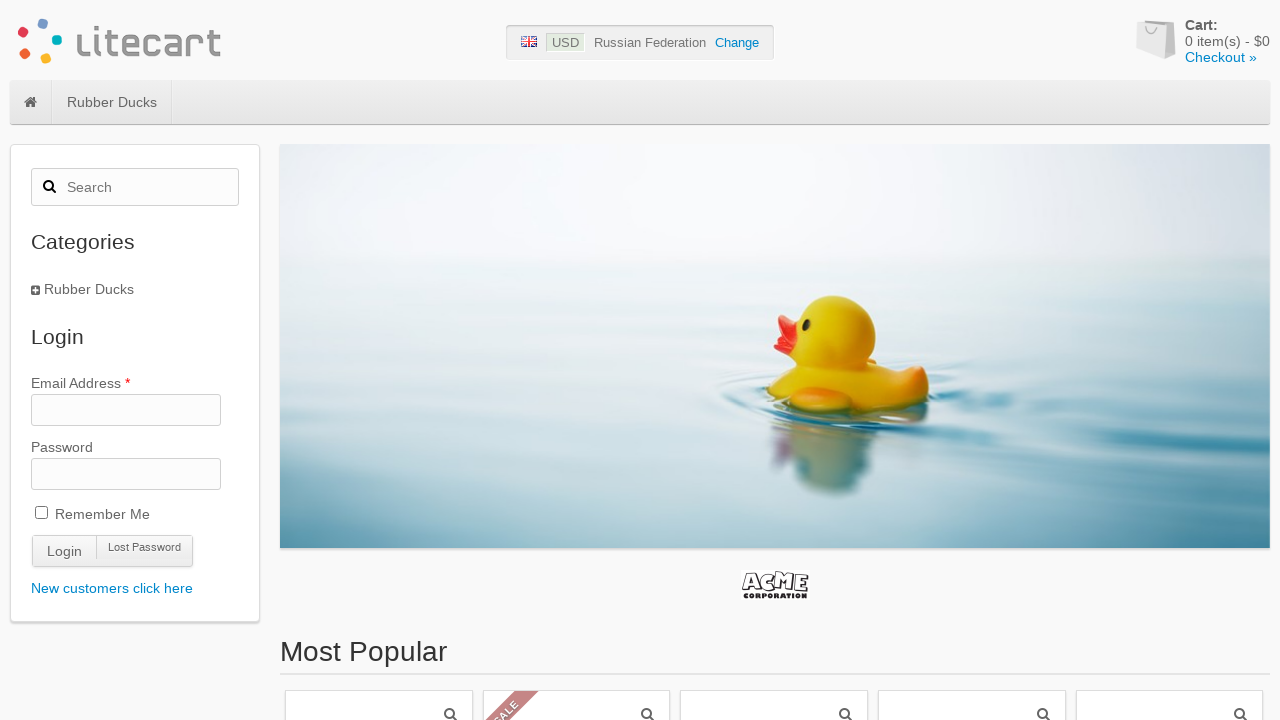

Clicked on first item in most popular section (iteration 1/3) at (379, 599) on #box-most-popular ul li:nth-child(1)
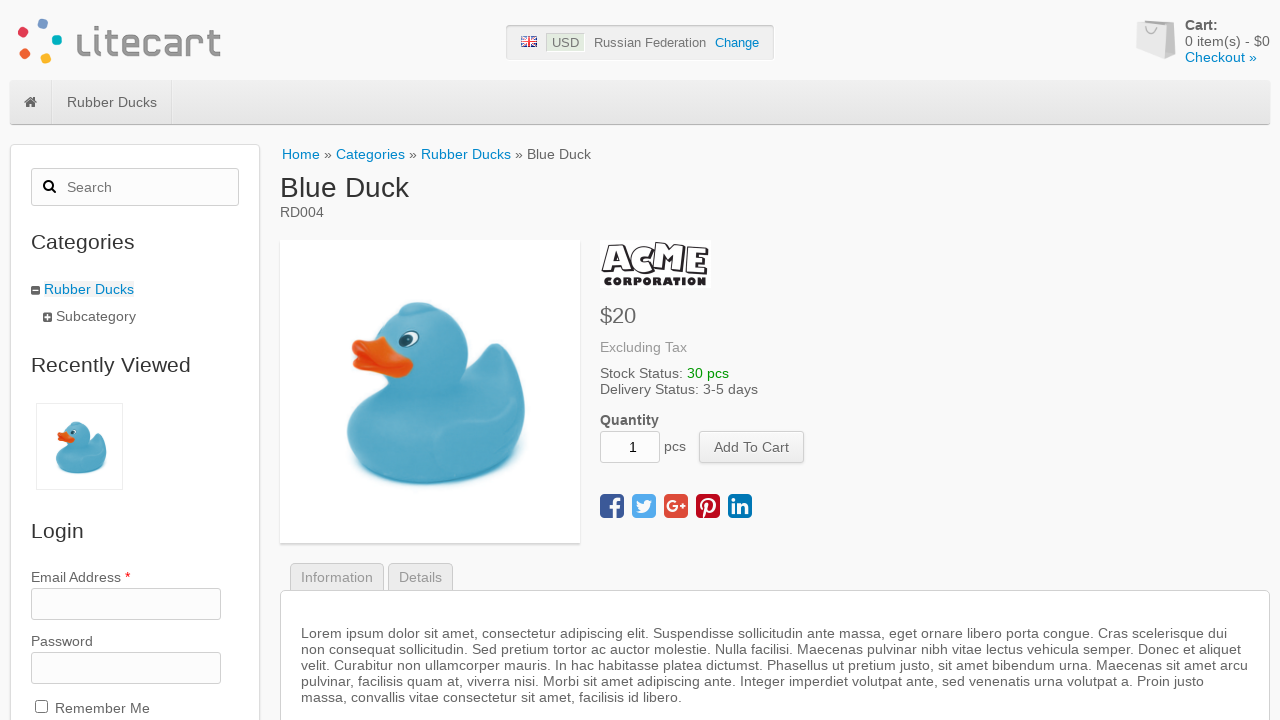

Clicked 'Add to Cart' button for item 1 at (752, 447) on button[name='add_cart_product']
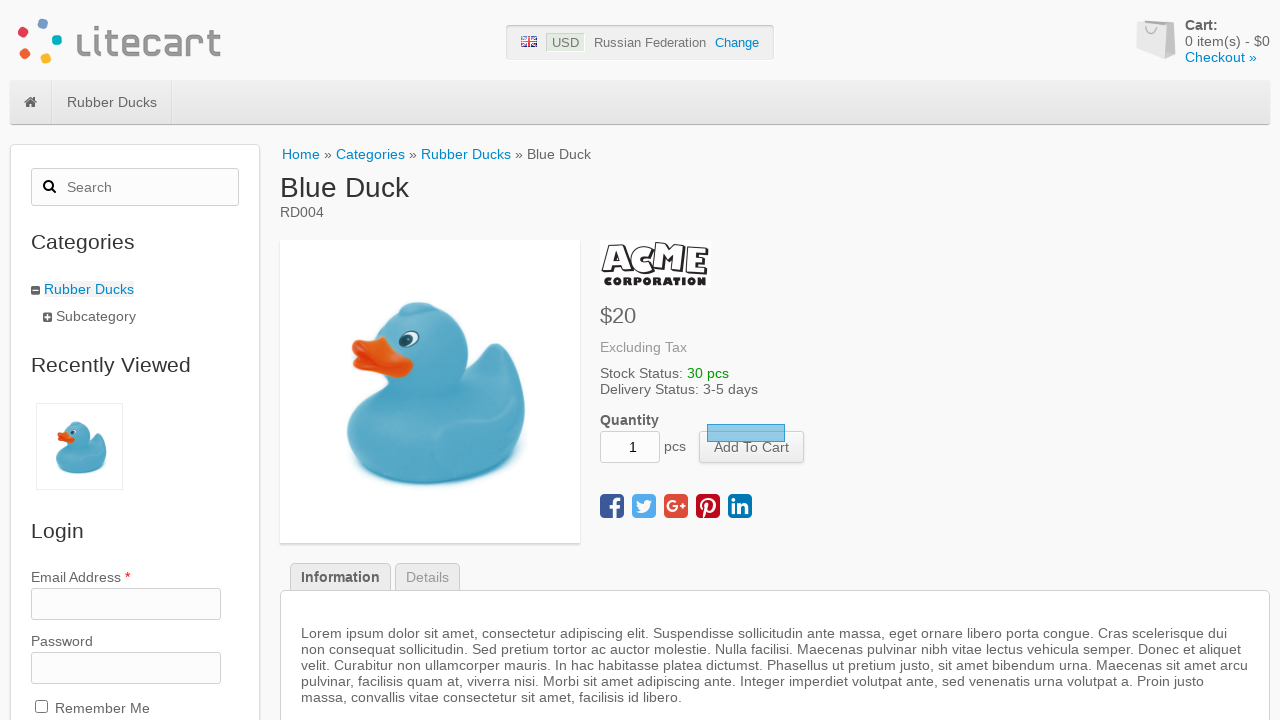

Cart quantity updated to 1 item(s)
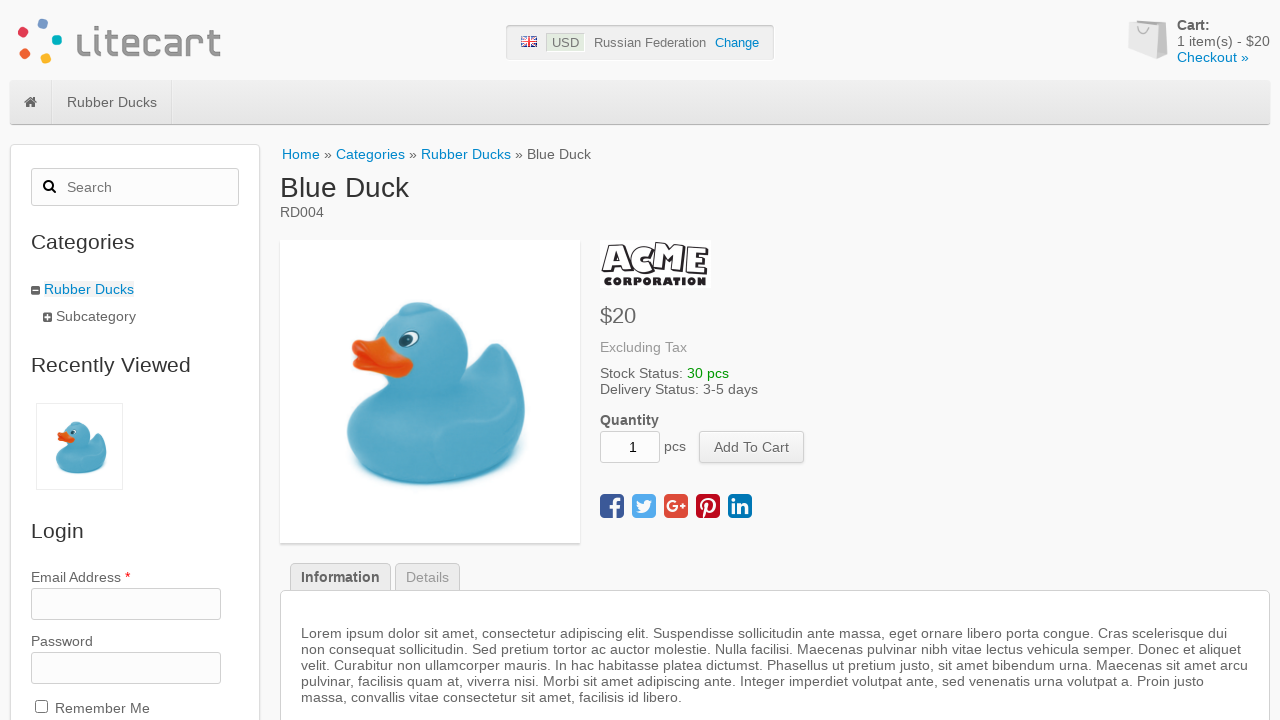

Navigated back to main page to continue shopping
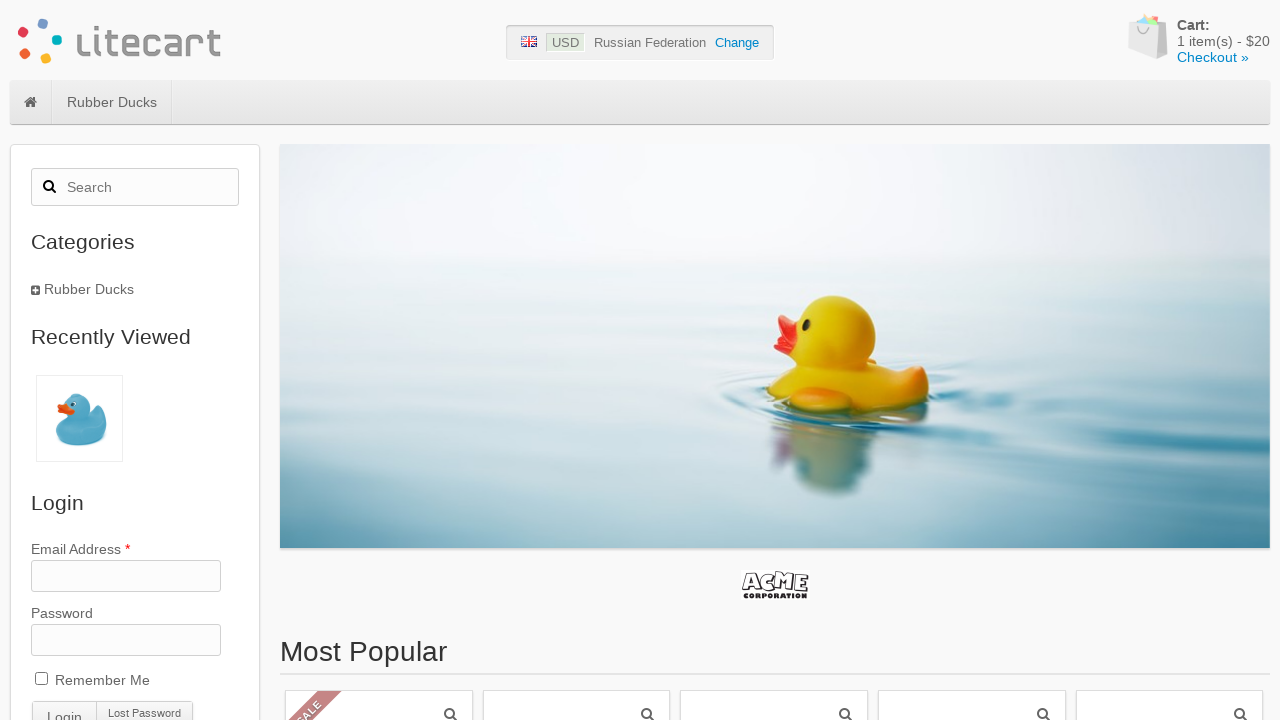

Clicked on first item in most popular section (iteration 2/3) at (379, 599) on #box-most-popular ul li:nth-child(1)
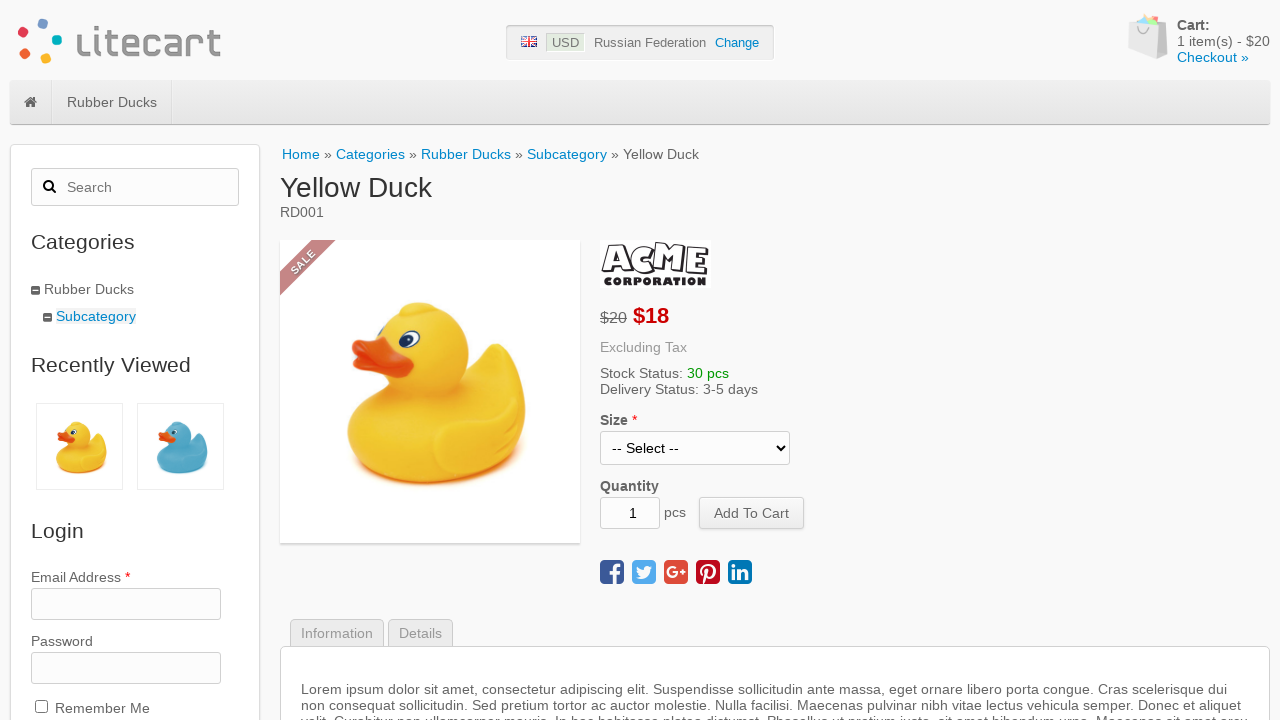

Selected size option from dropdown on select[name='options[Size]']
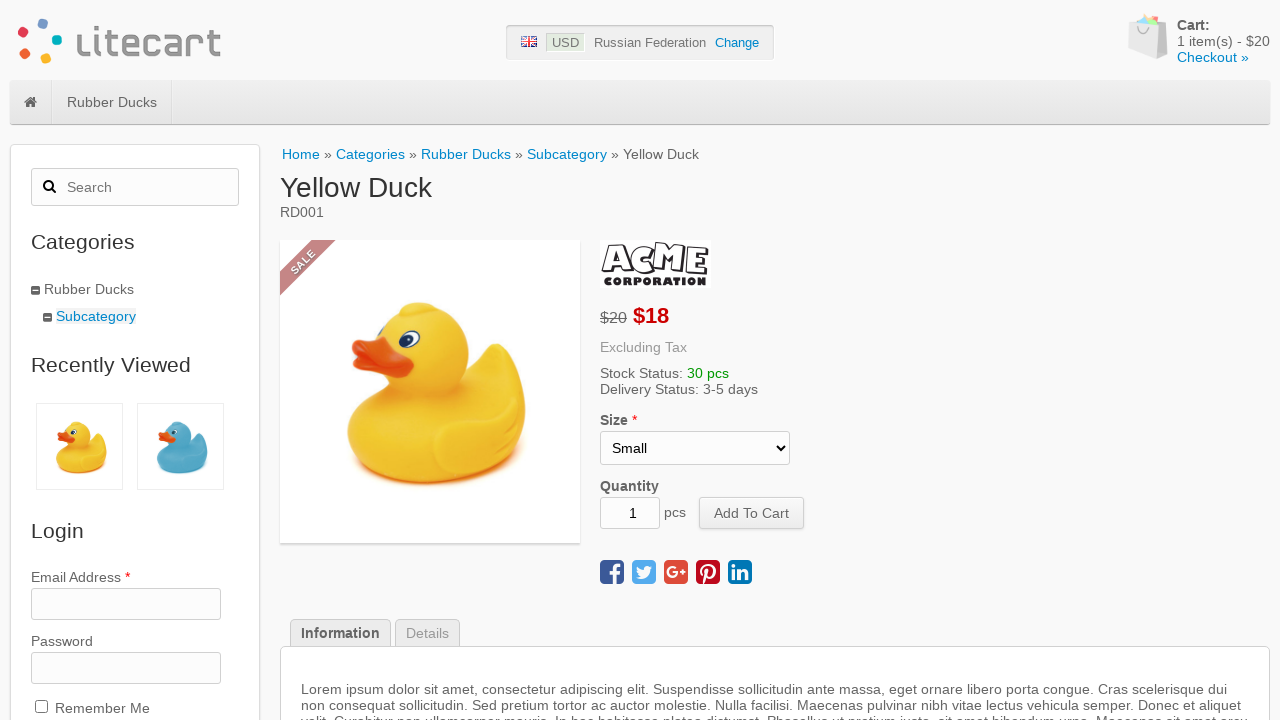

Clicked 'Add to Cart' button for item 2 at (752, 513) on button[name='add_cart_product']
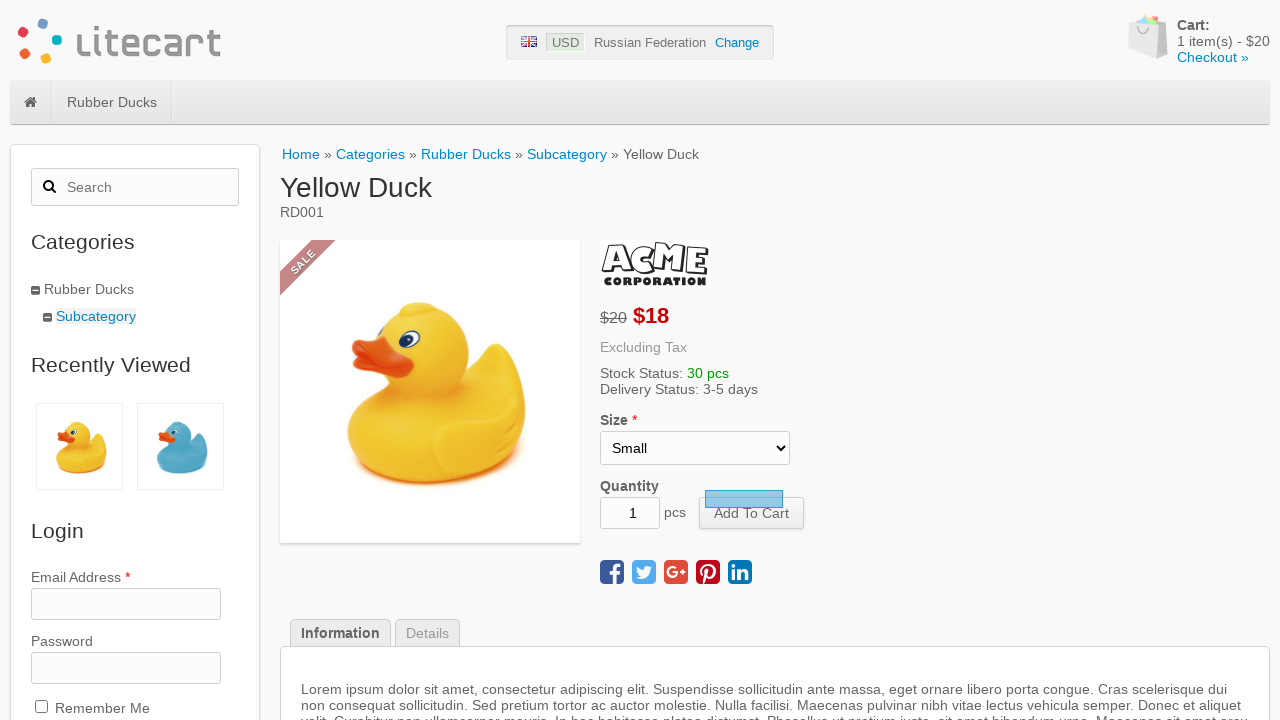

Cart quantity updated to 2 item(s)
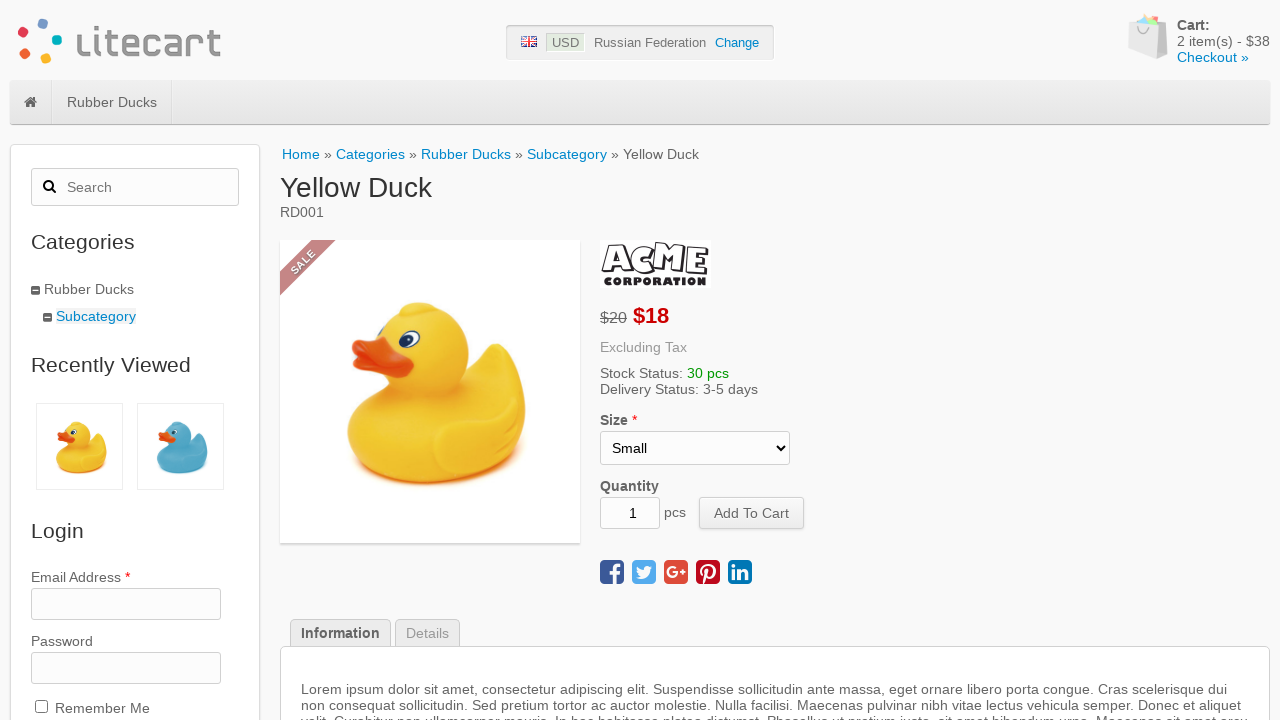

Navigated back to main page to continue shopping
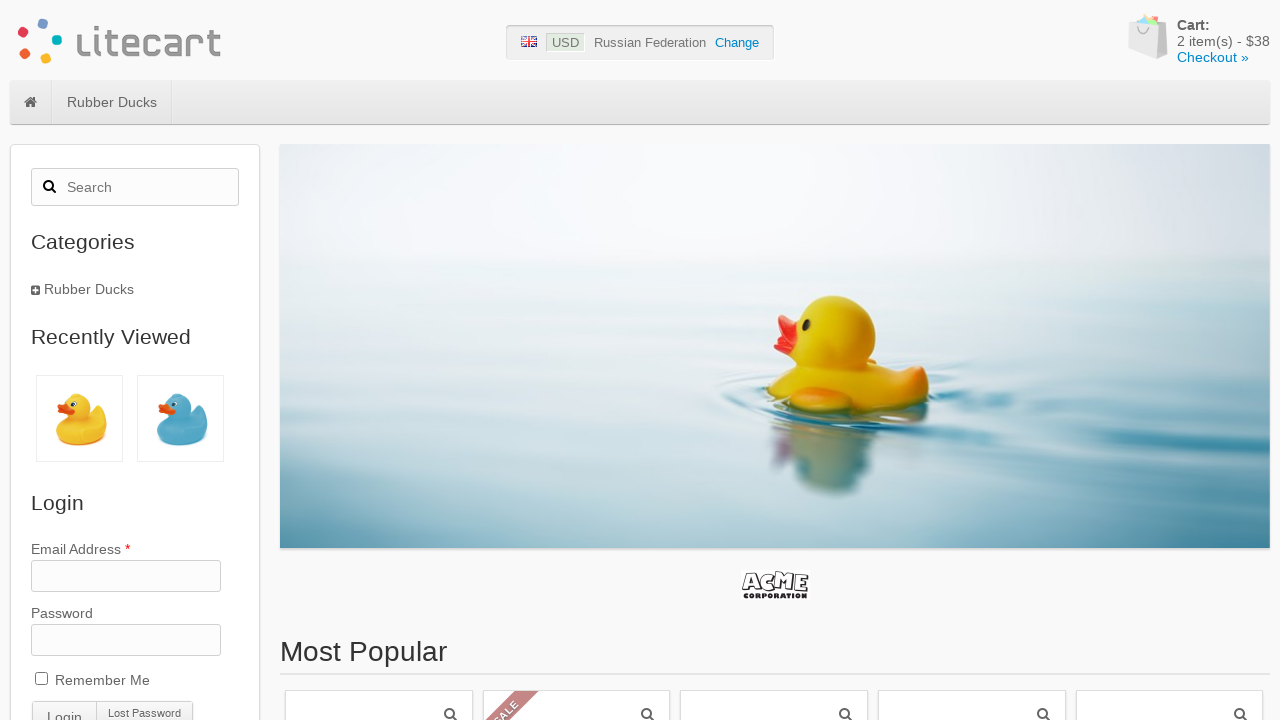

Clicked on first item in most popular section (iteration 3/3) at (379, 599) on #box-most-popular ul li:nth-child(1)
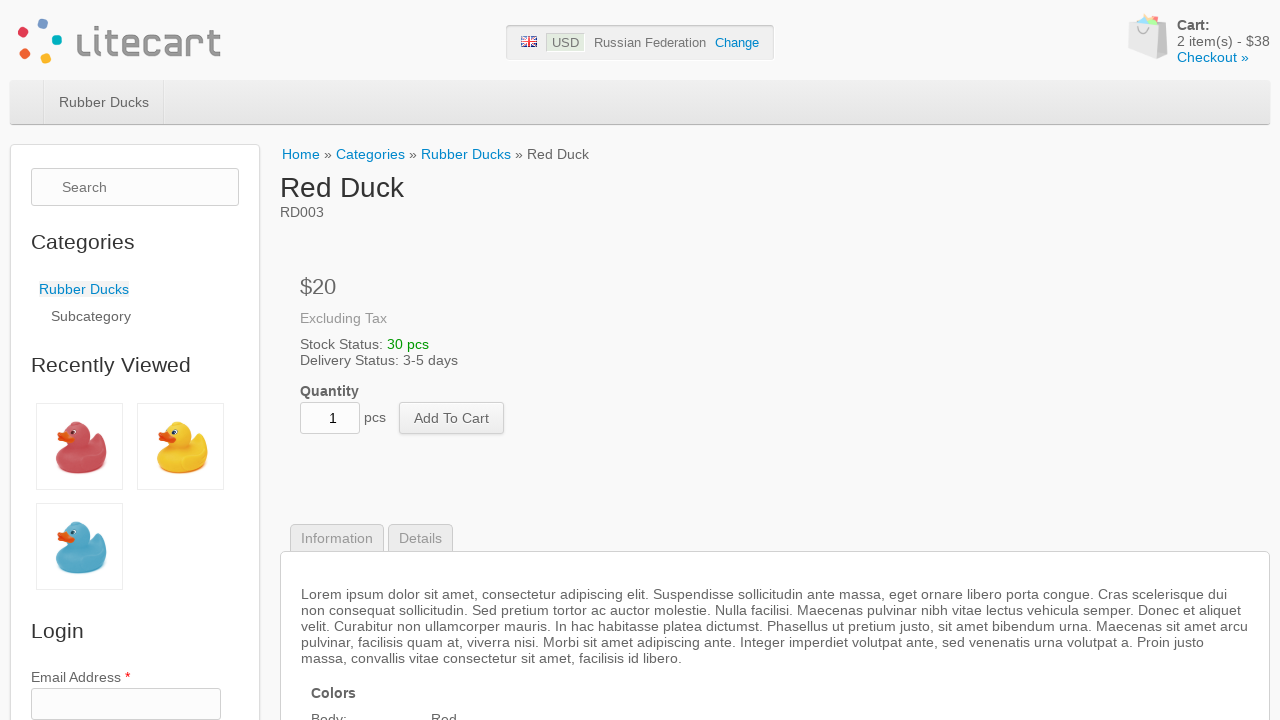

Clicked 'Add to Cart' button for item 3 at (752, 447) on button[name='add_cart_product']
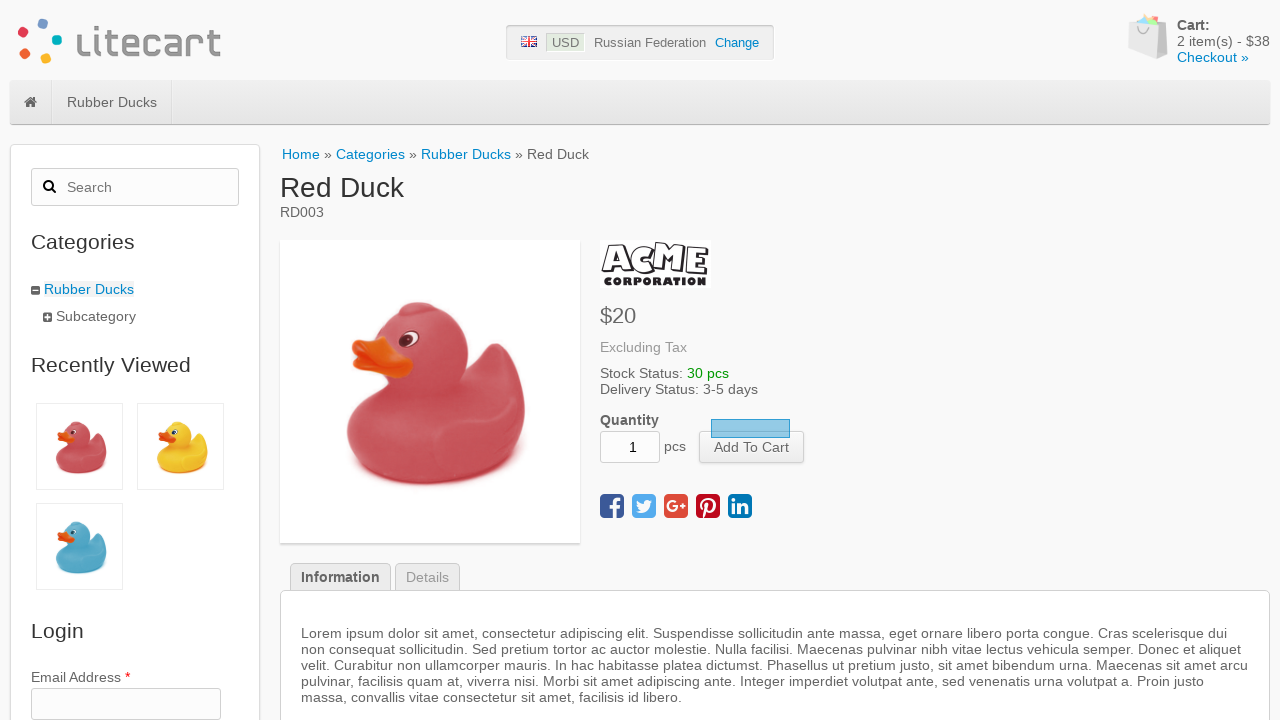

Cart quantity updated to 3 item(s)
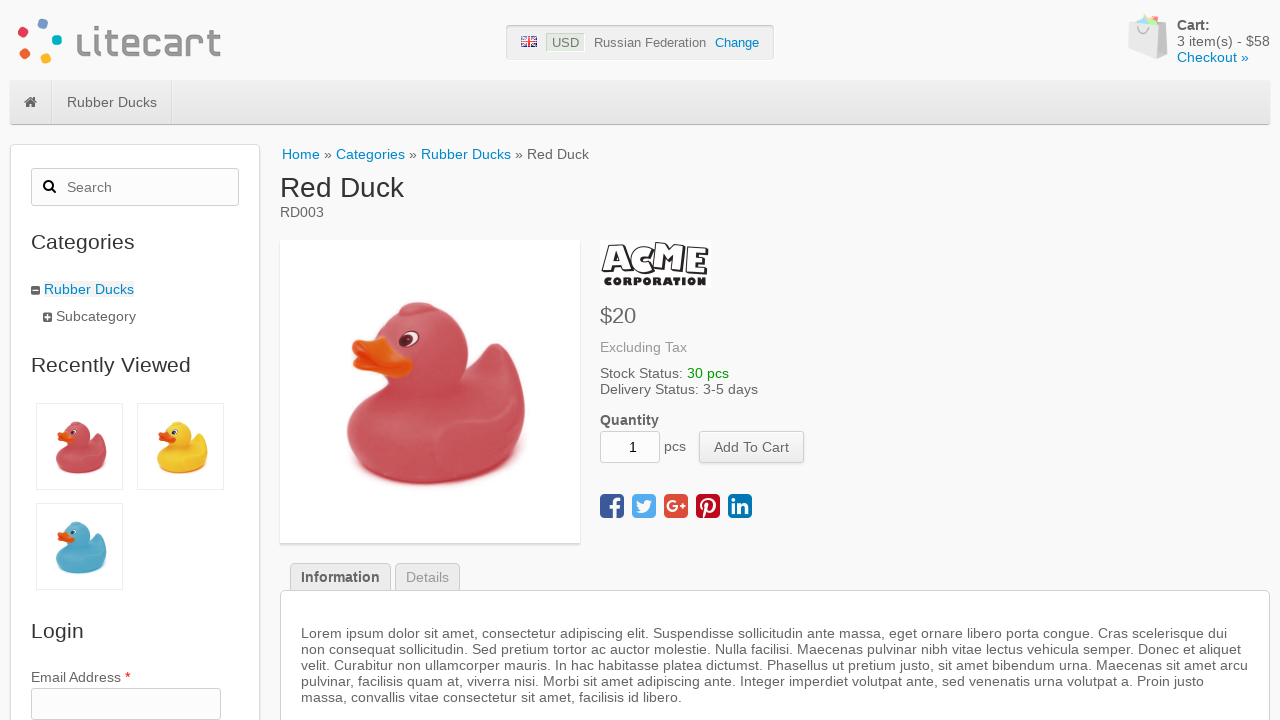

Clicked on cart link to navigate to shopping cart at (1213, 57) on #cart > a.link
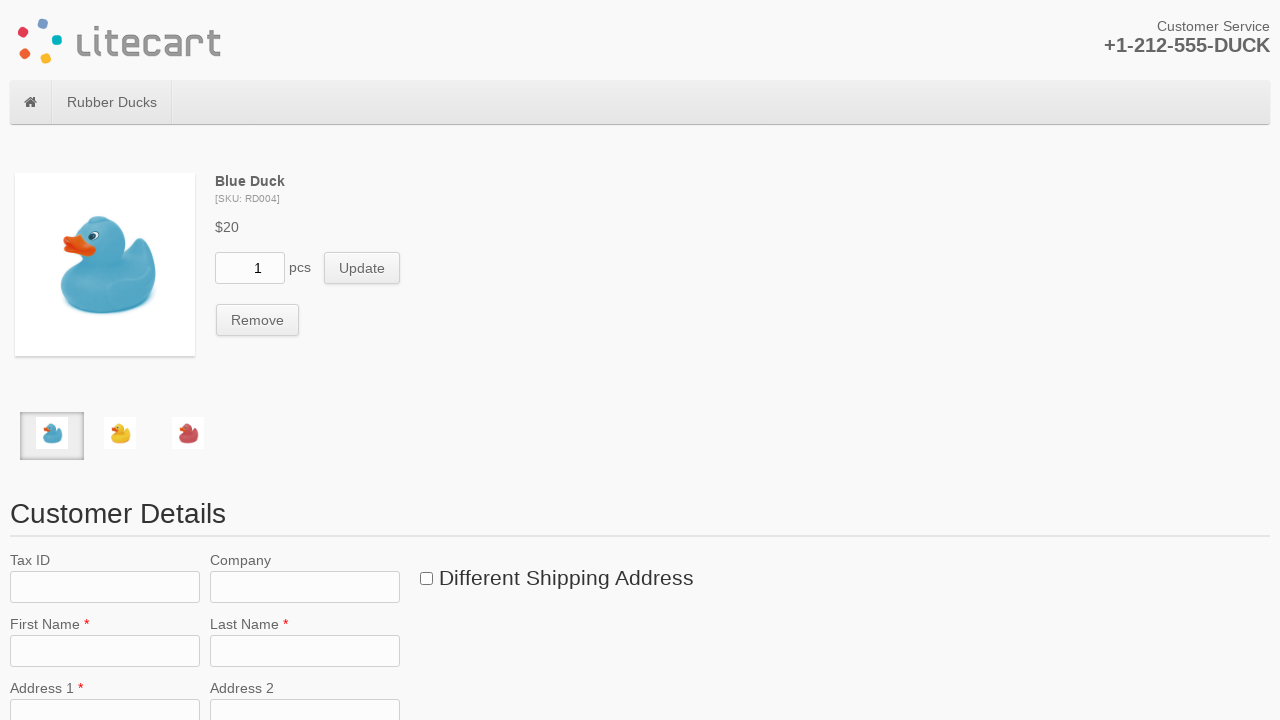

Clicked remove button to delete item from cart at (258, 320) on [name='remove_cart_item']
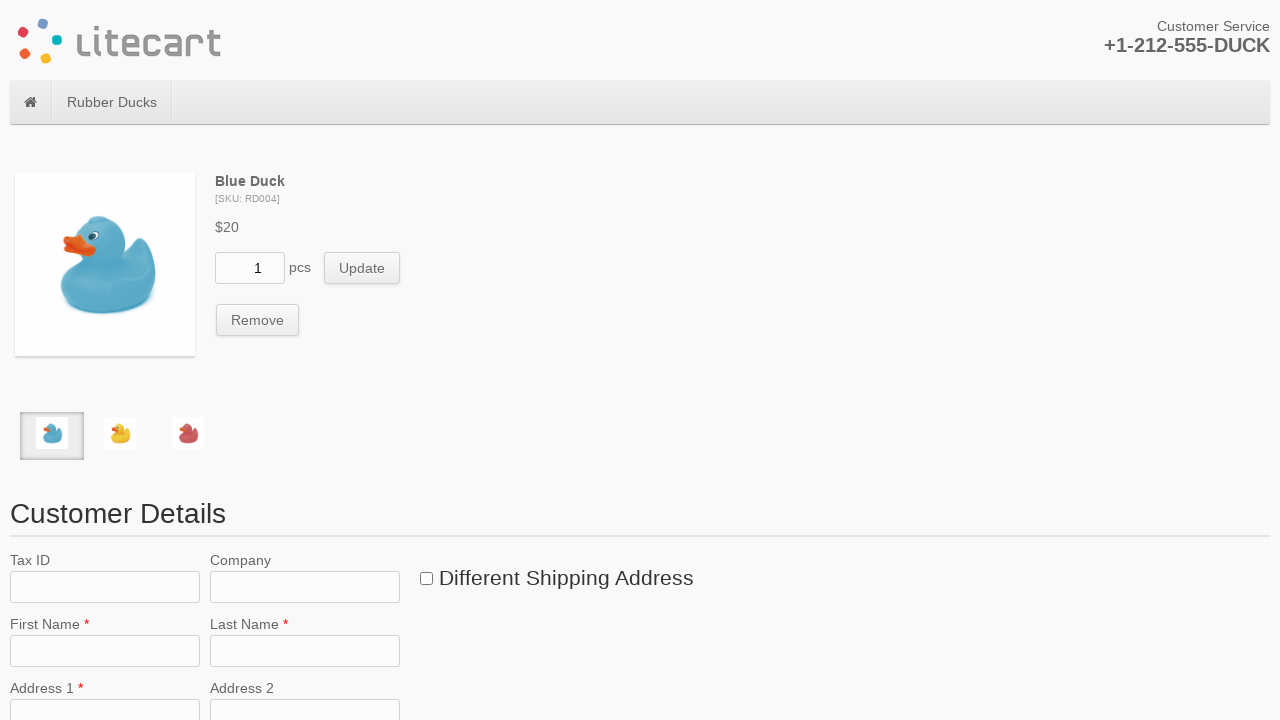

Waited for cart update (1000ms timeout)
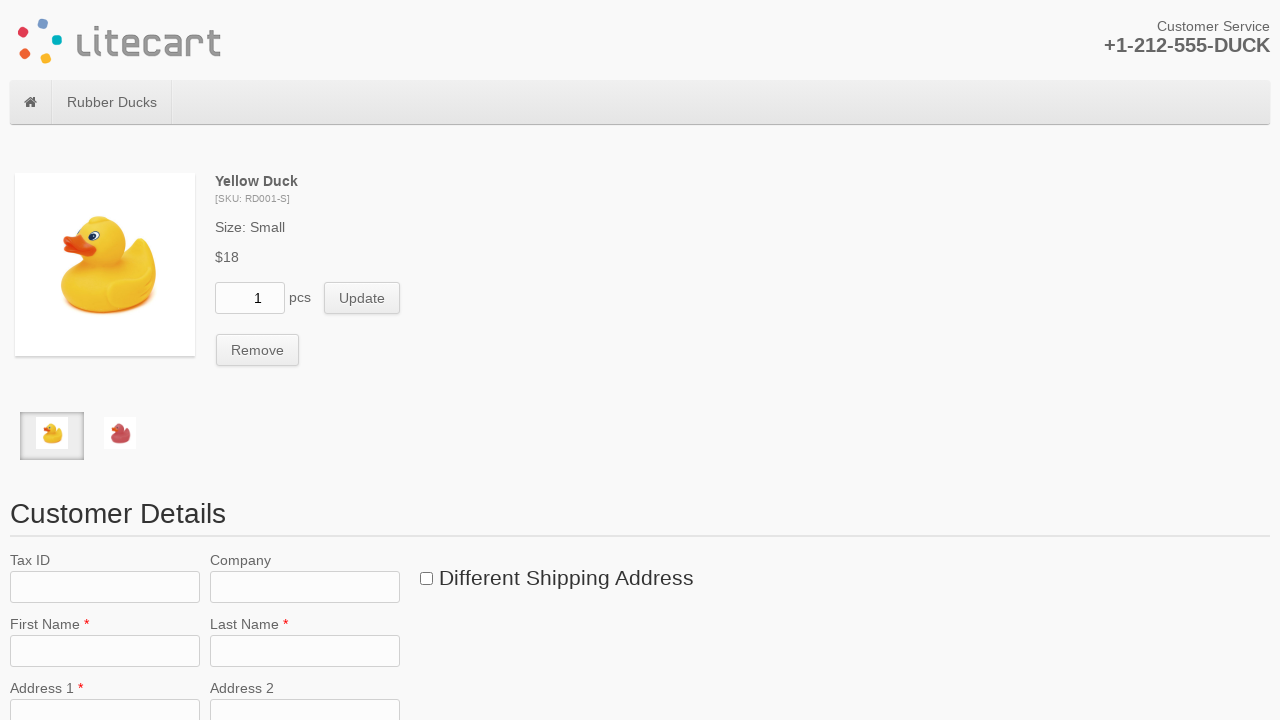

Waited for network idle state after item removal
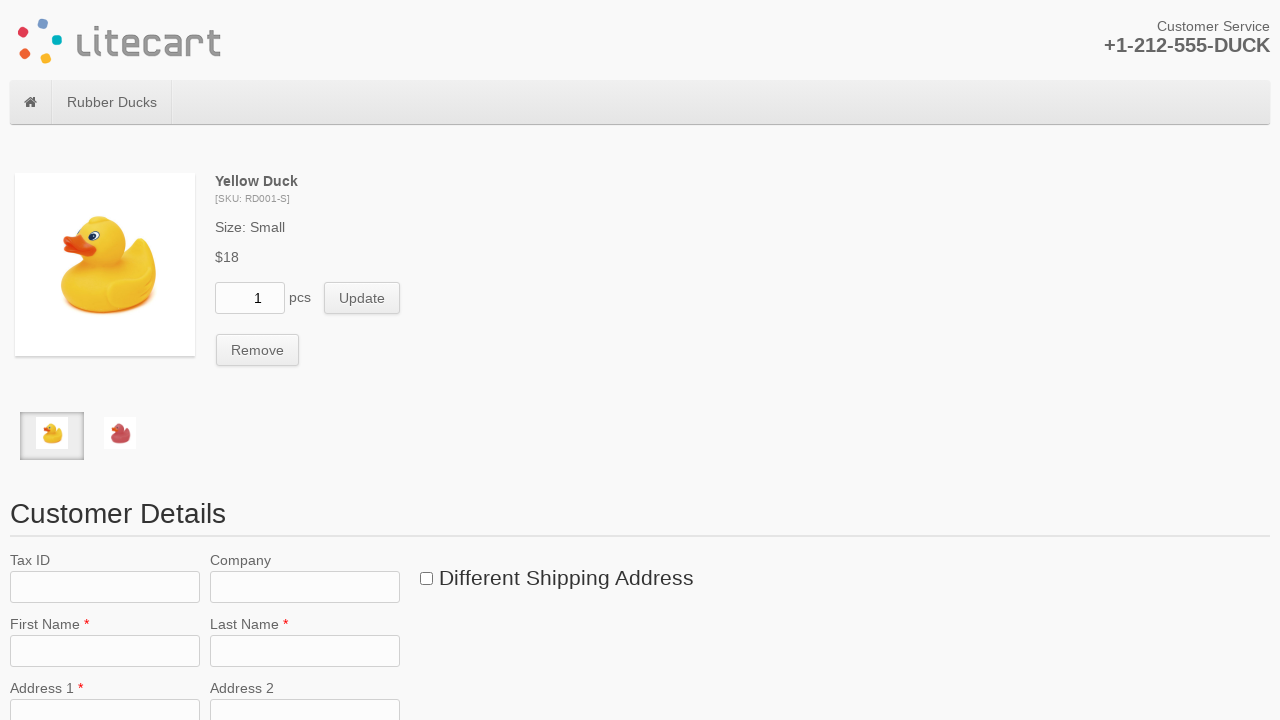

Clicked remove button to delete item from cart at (258, 350) on [name='remove_cart_item']
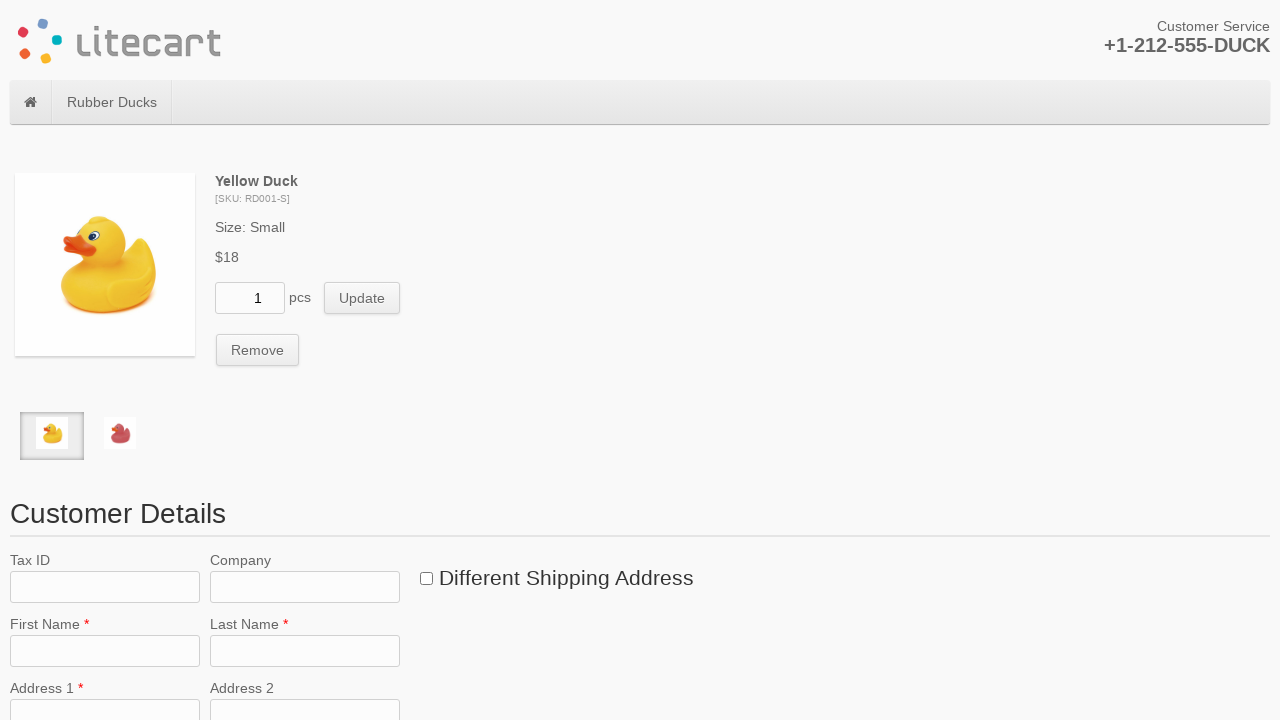

Waited for cart update (1000ms timeout)
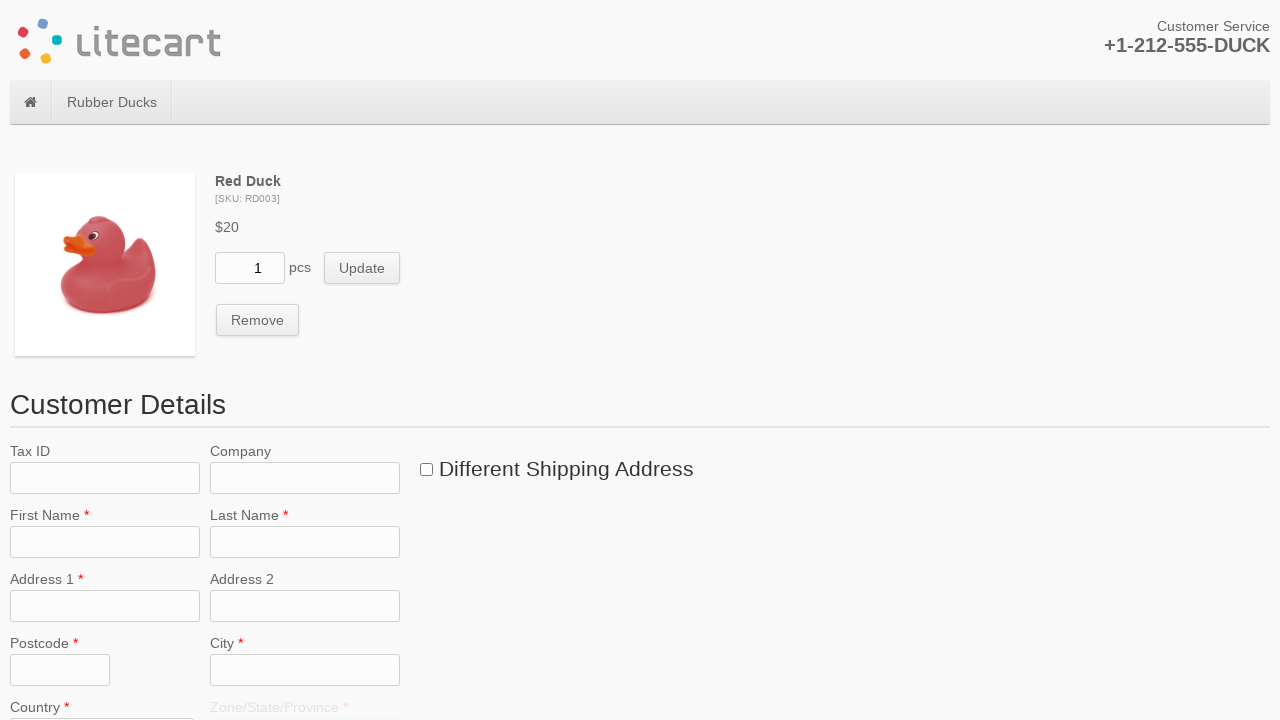

Waited for network idle state after item removal
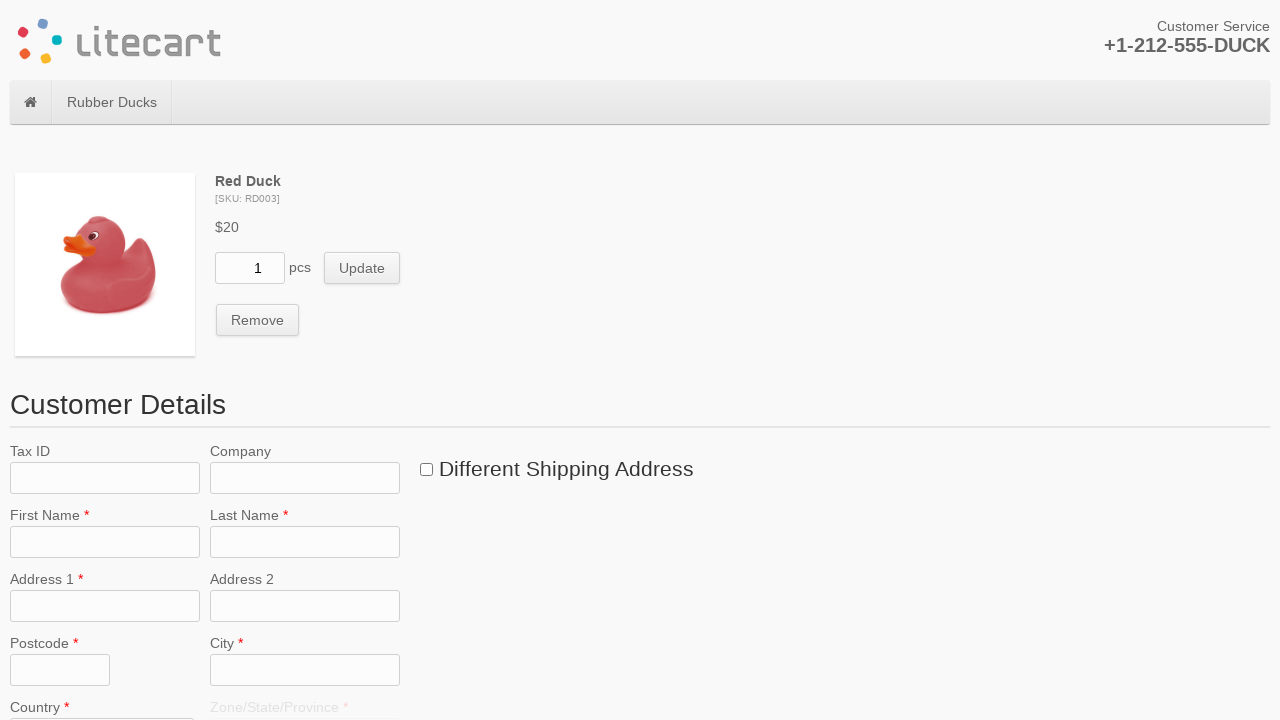

Clicked remove button to delete item from cart at (258, 320) on [name='remove_cart_item']
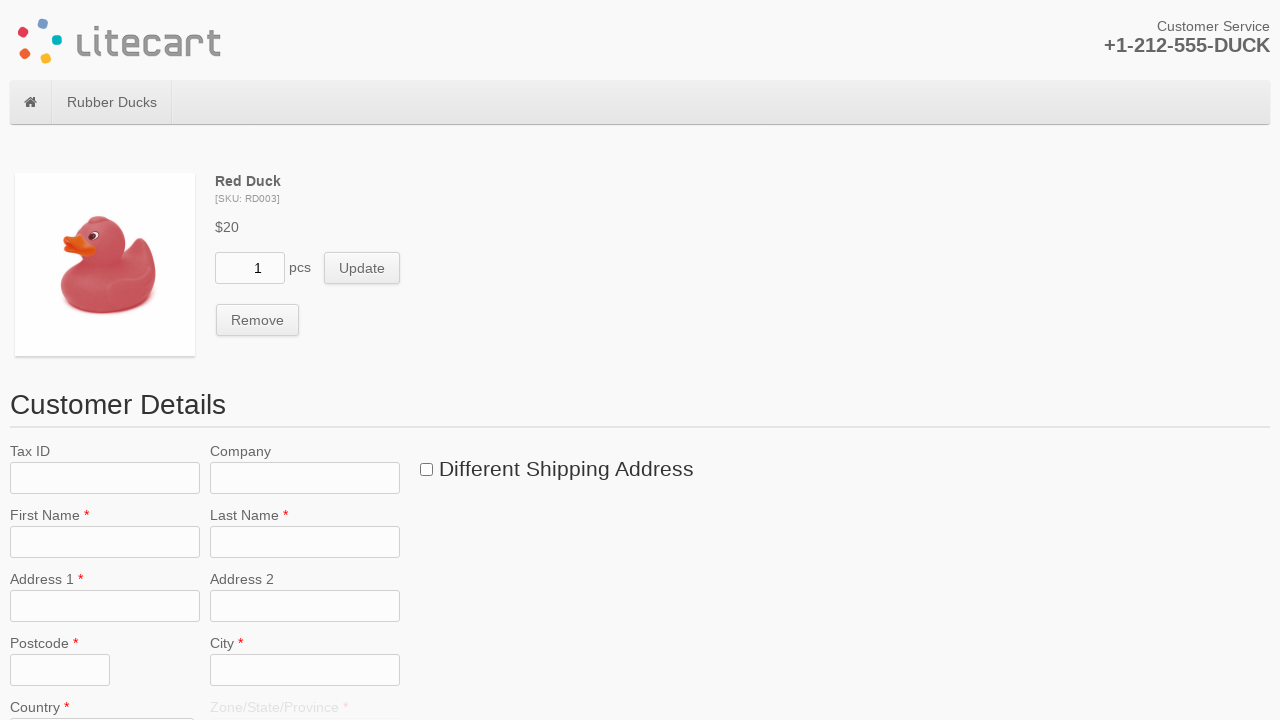

Waited for cart update (1000ms timeout)
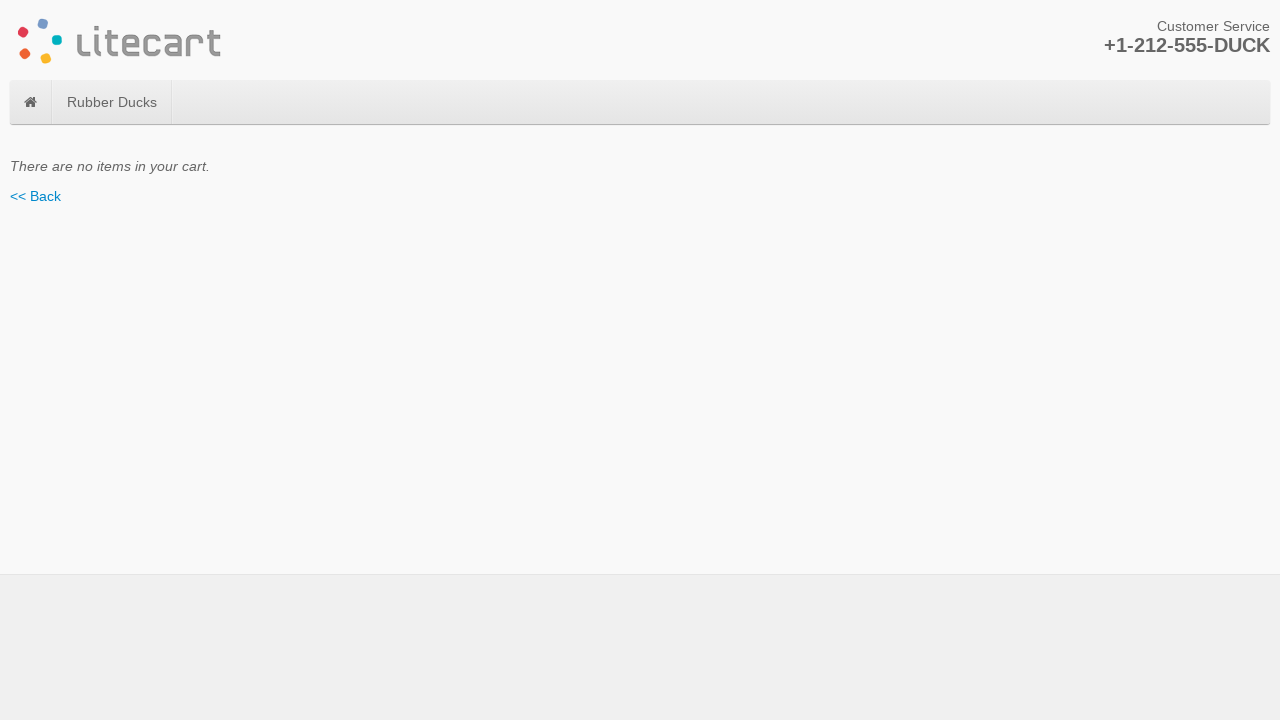

Waited for network idle state after item removal
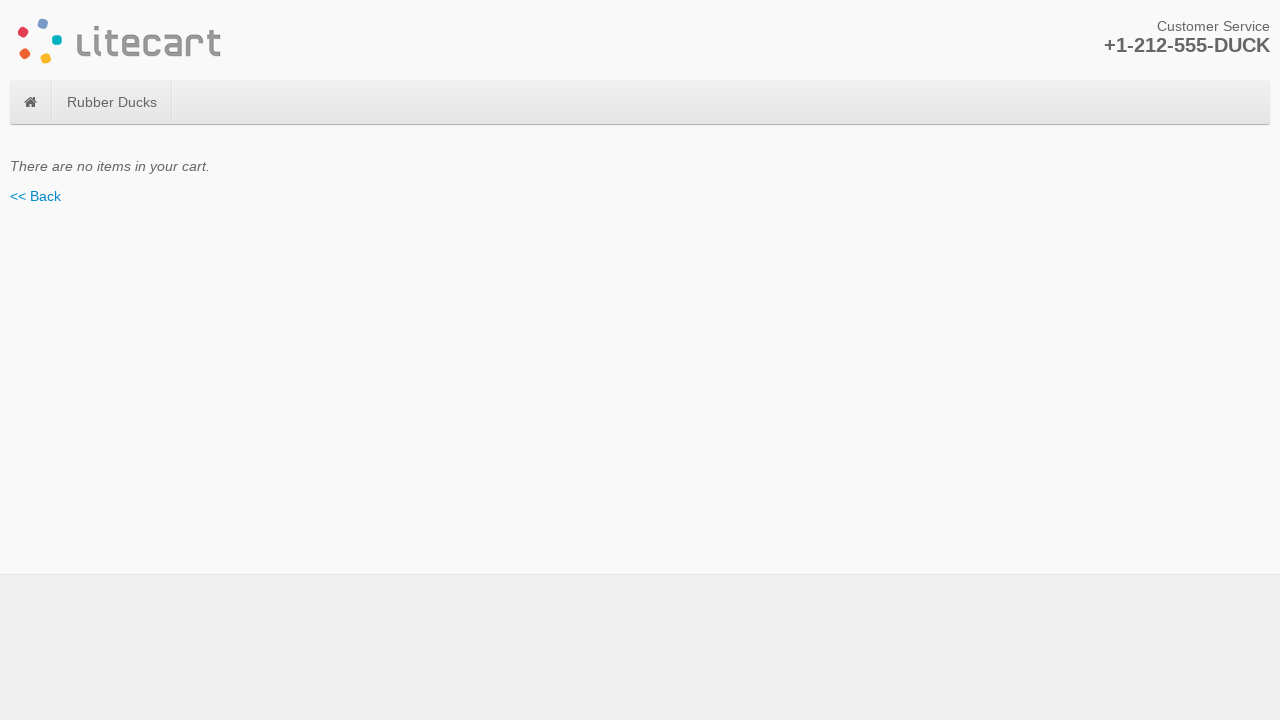

All items have been removed from cart - cart is now empty
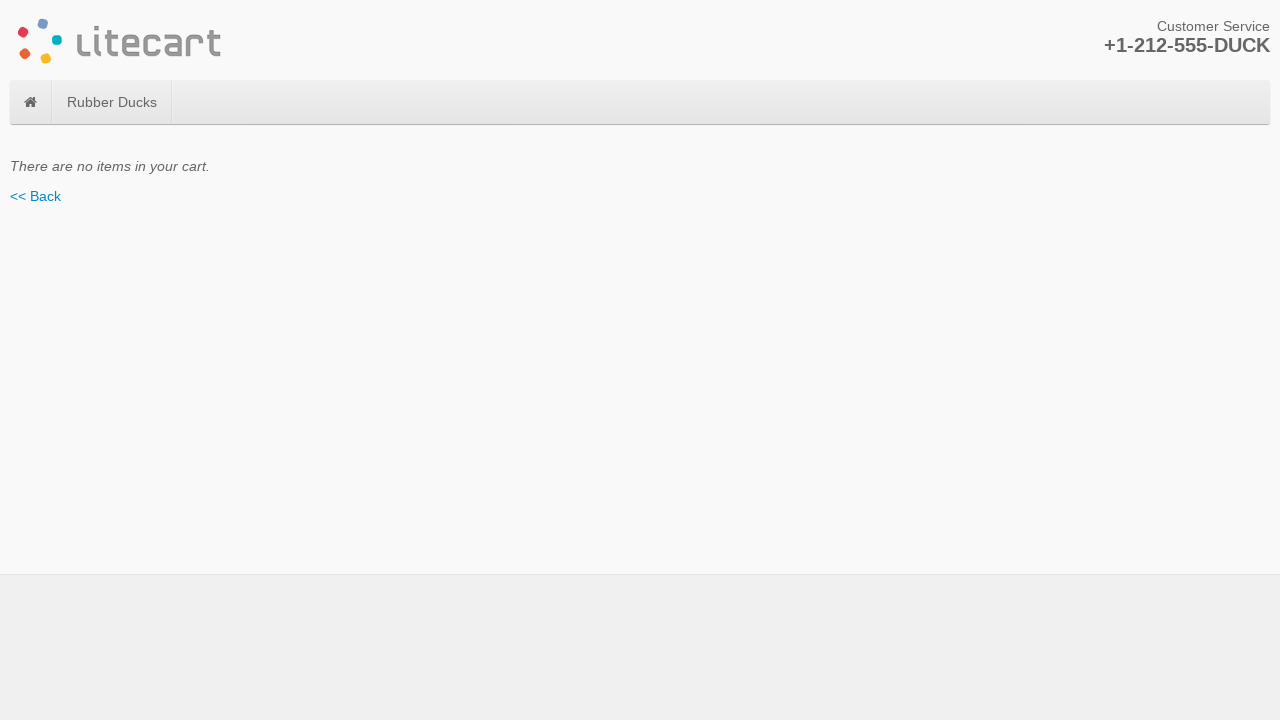

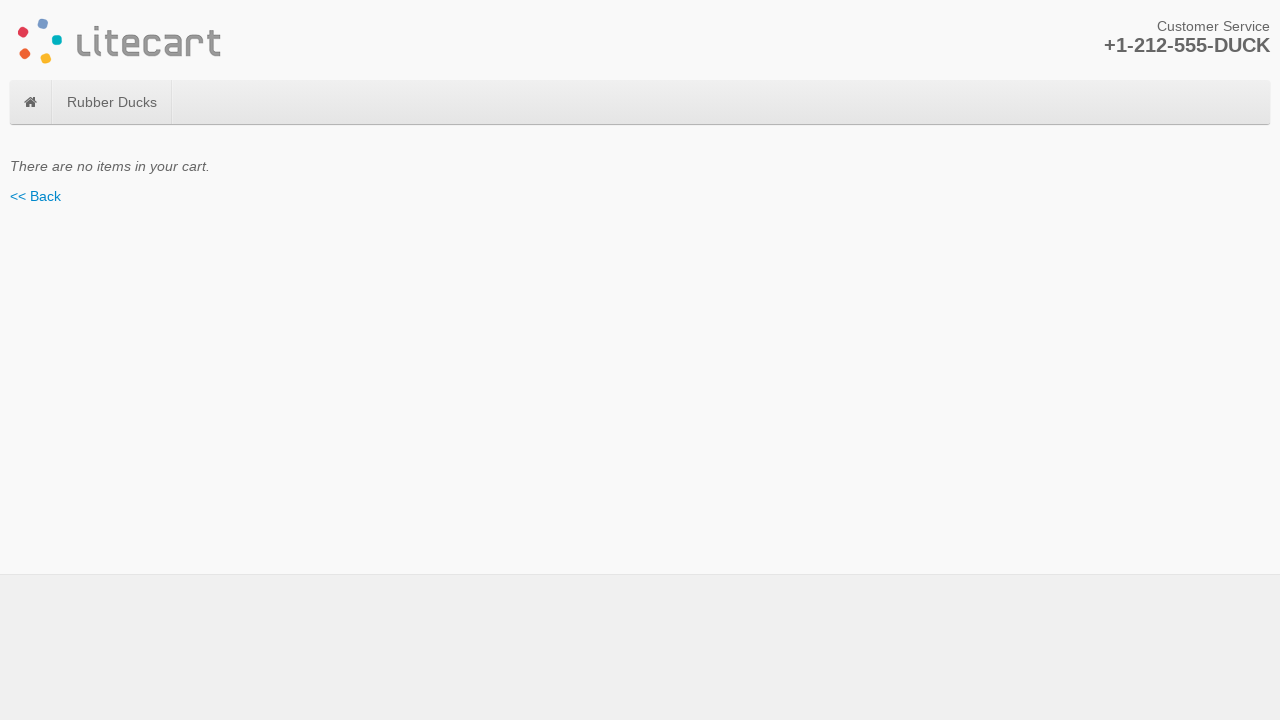